Tests W3Schools search functionality by searching for SQL, navigating to SQL HOME page, opening "Try it Yourself" example in a new tab, and clicking a button in the new tab

Starting URL: https://www.w3schools.com/

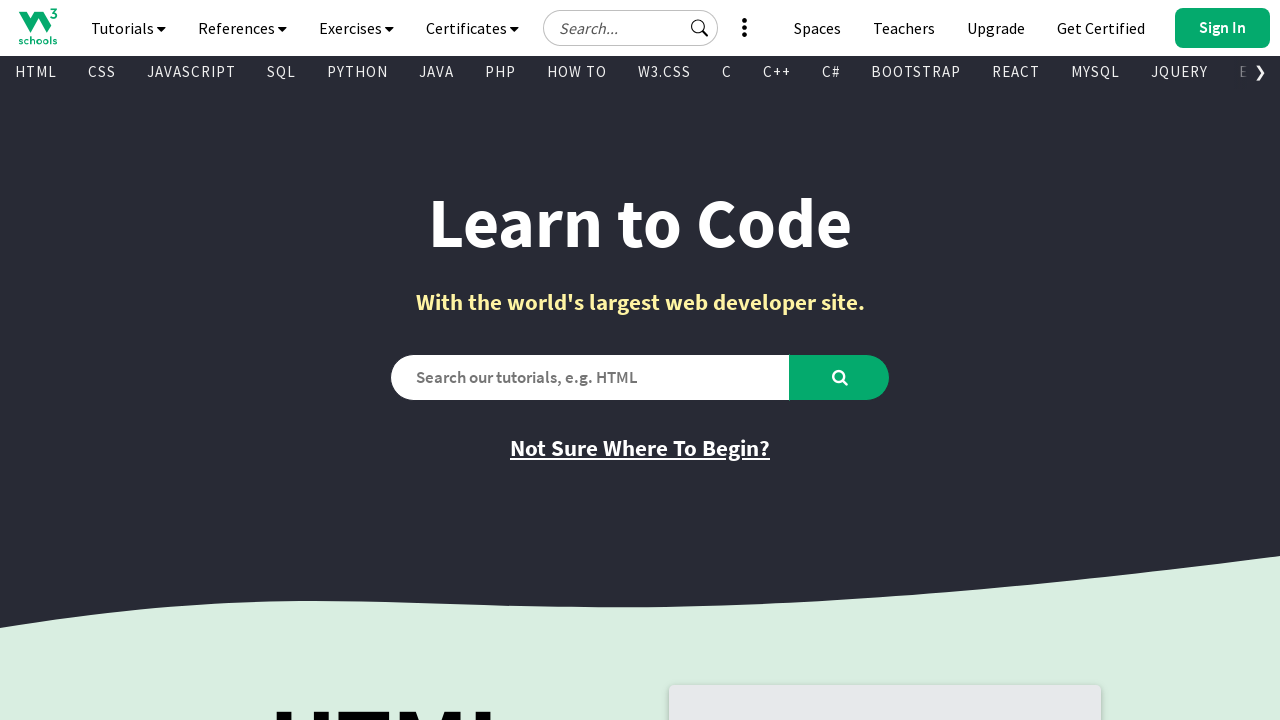

Filled search box with 'SQL' on #search2
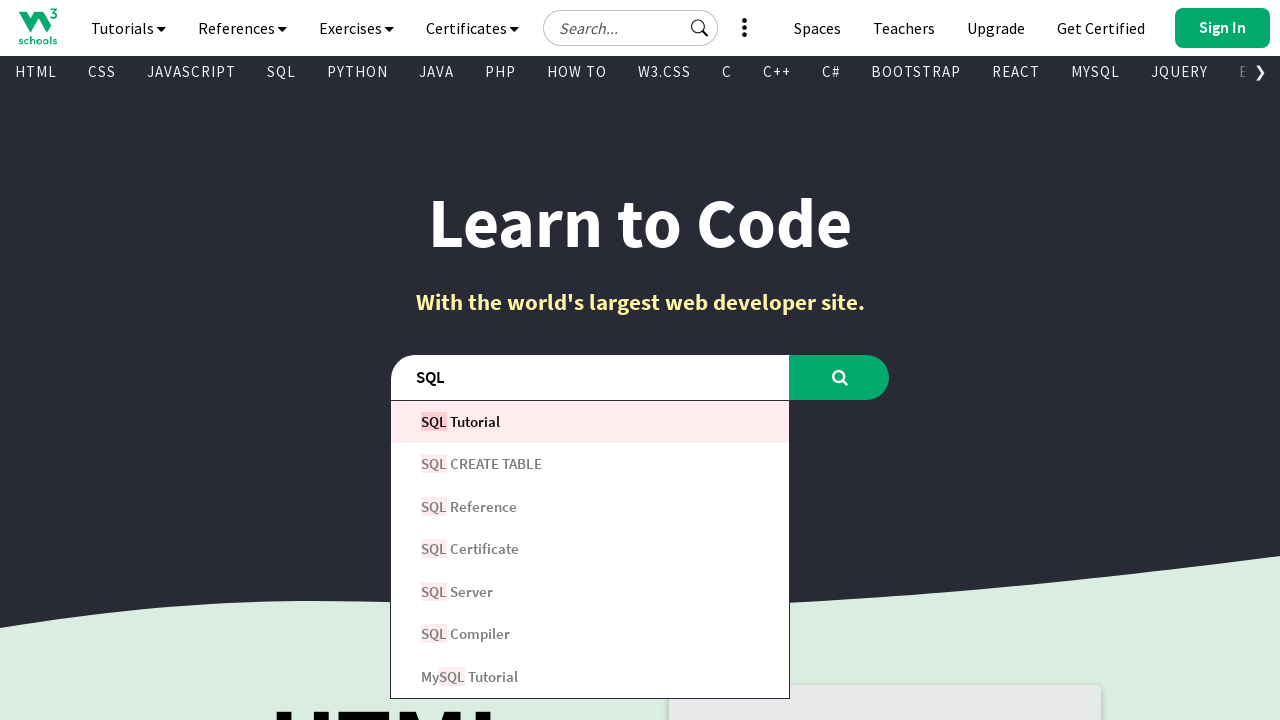

Pressed ArrowDown to select search suggestion on #search2
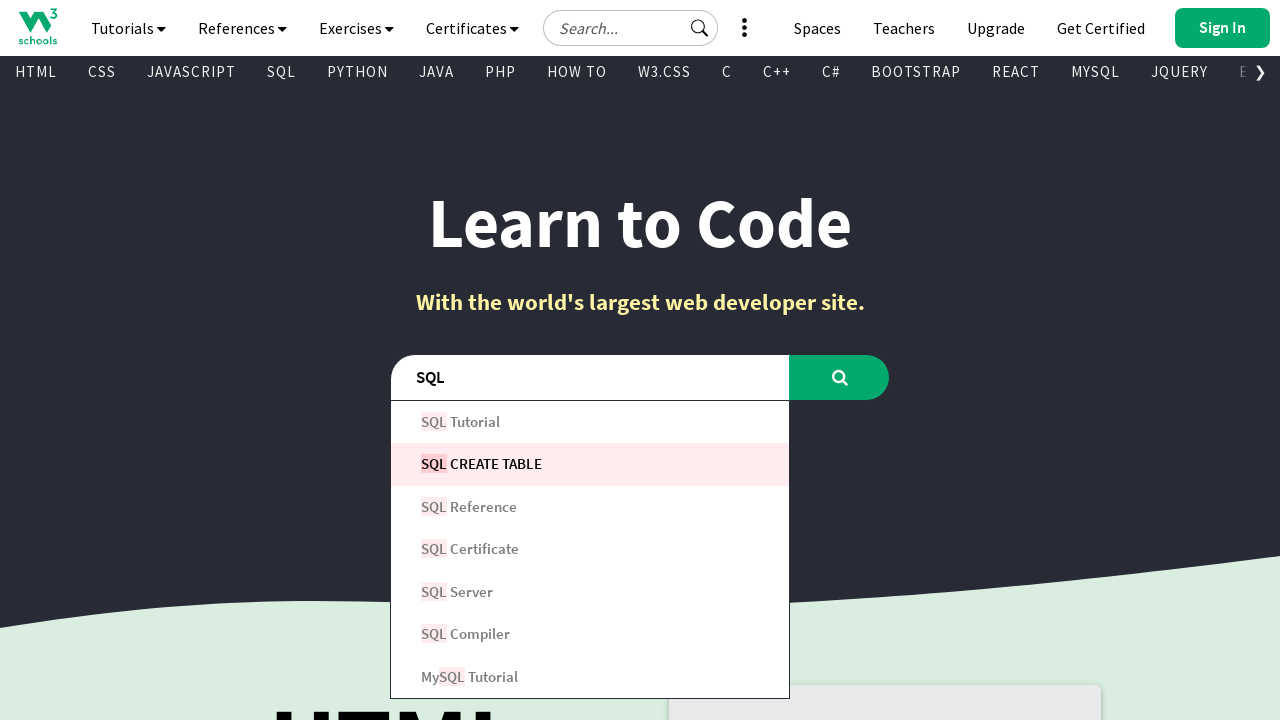

Pressed Enter to execute search on #search2
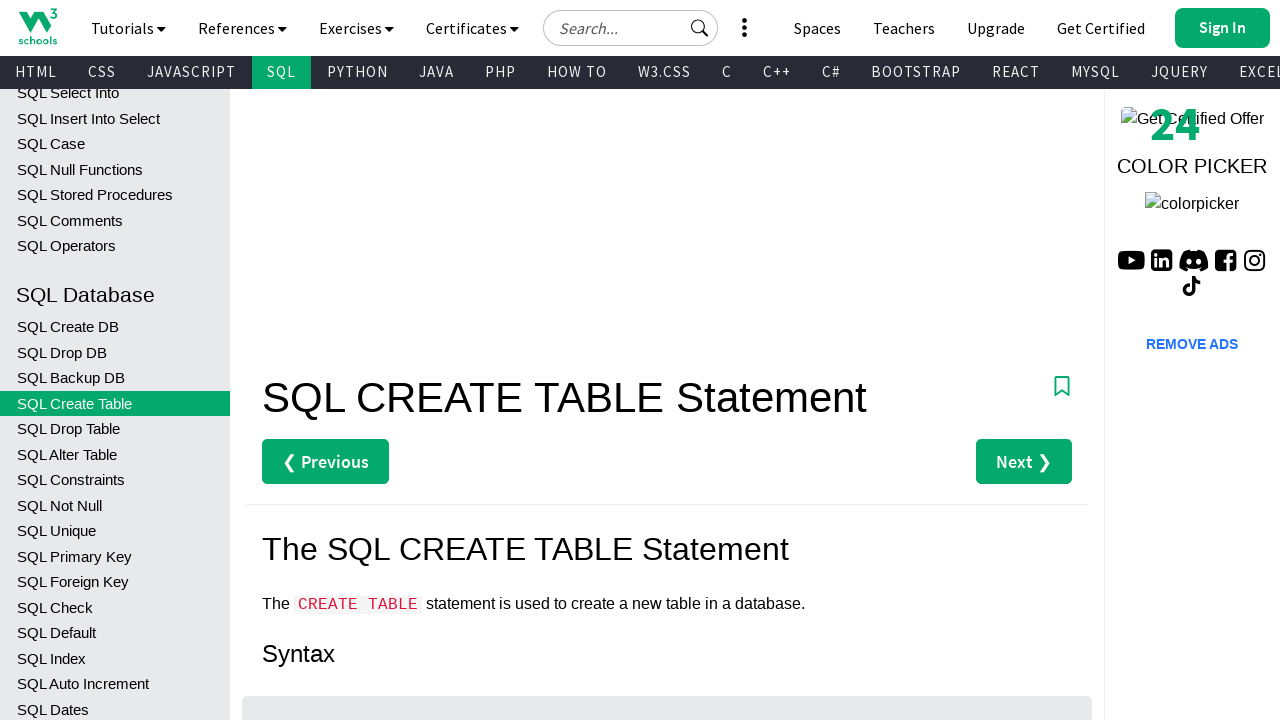

Clicked on SQL HOME link at (115, 151) on xpath=//a[contains(text(),'SQL HOME')]
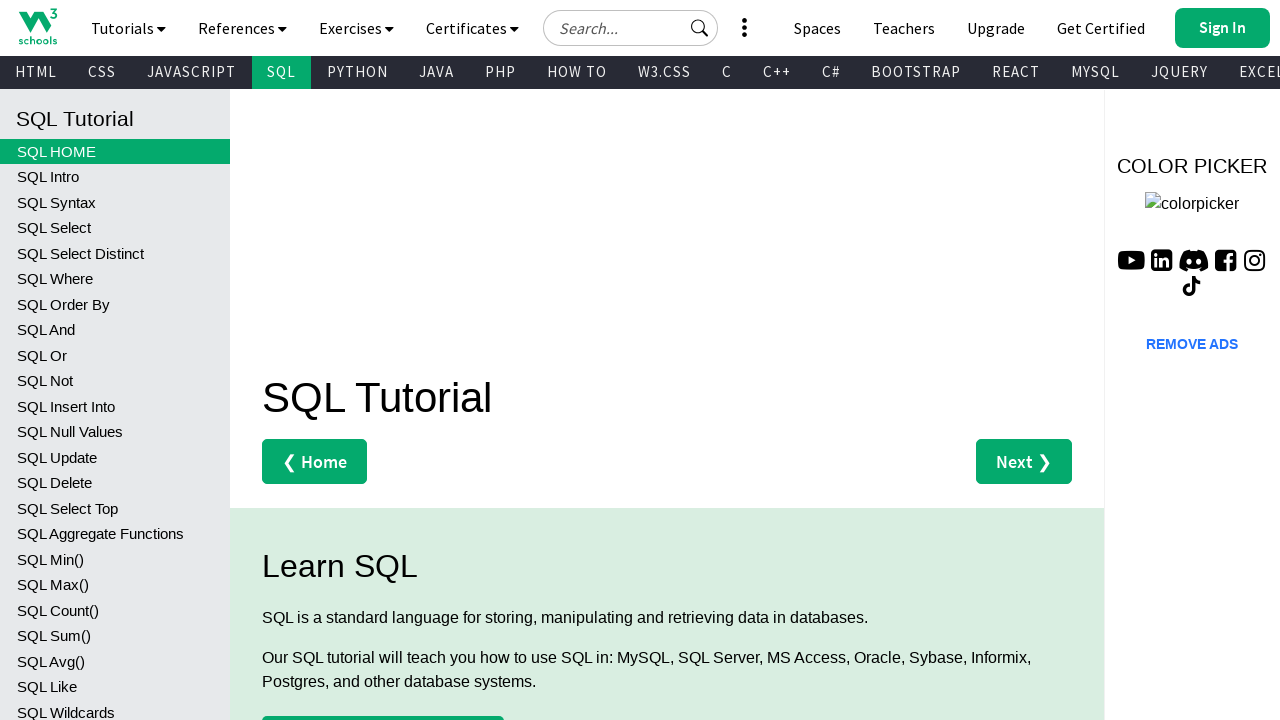

Clicked on 'Try it Yourself' link, opening new tab at (334, 361) on xpath=//a[contains(text(),'Try it Yourself')]
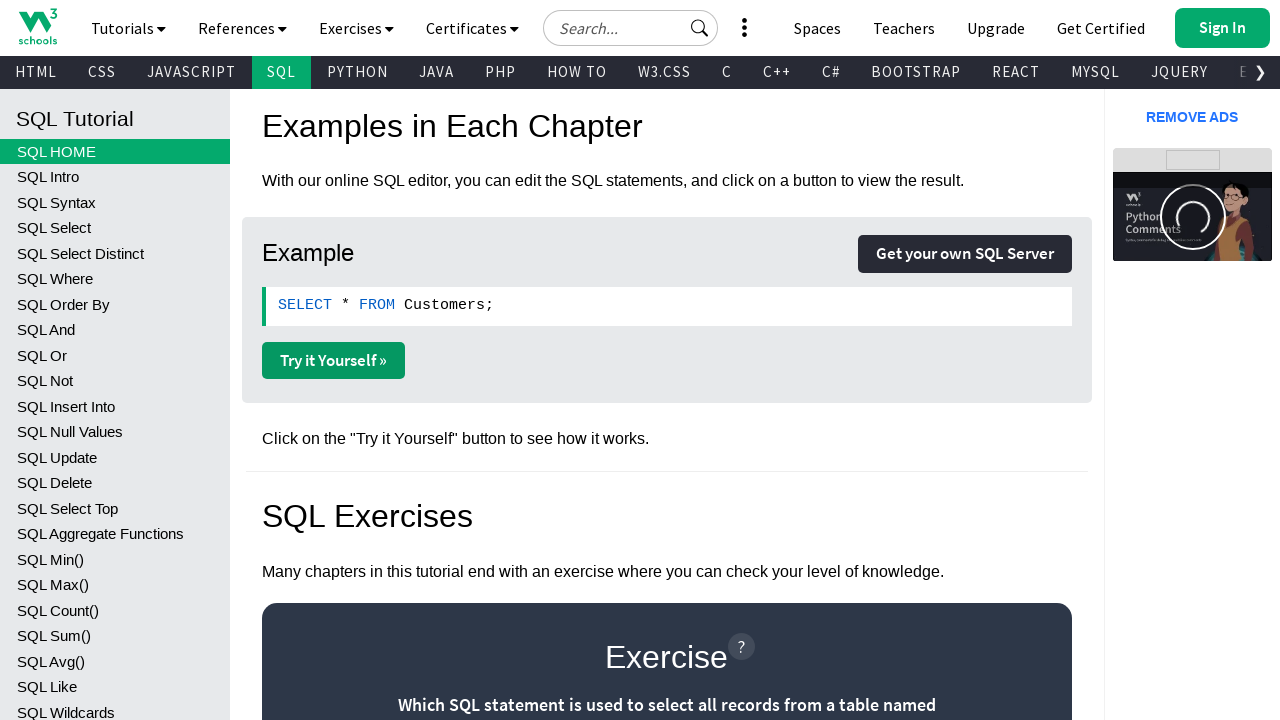

Obtained new page/tab handle
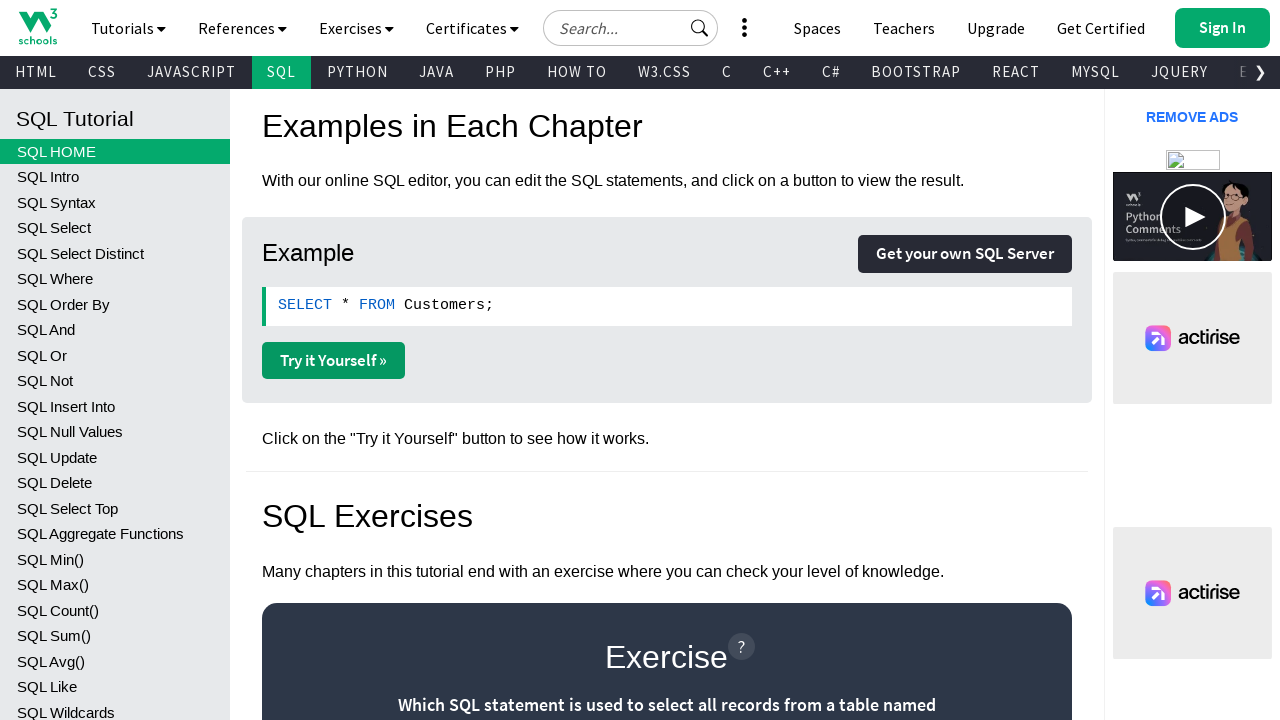

New page finished loading
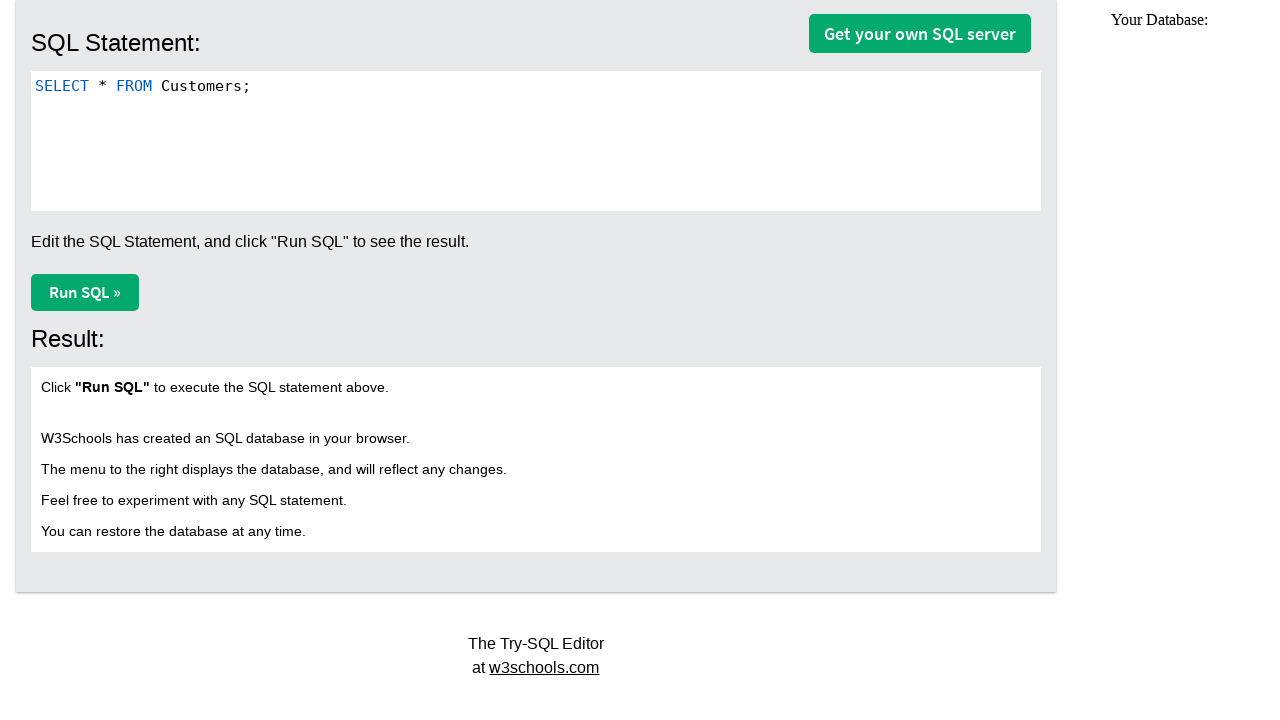

Clicked button in the new tab at (85, 292) on .ws-btn
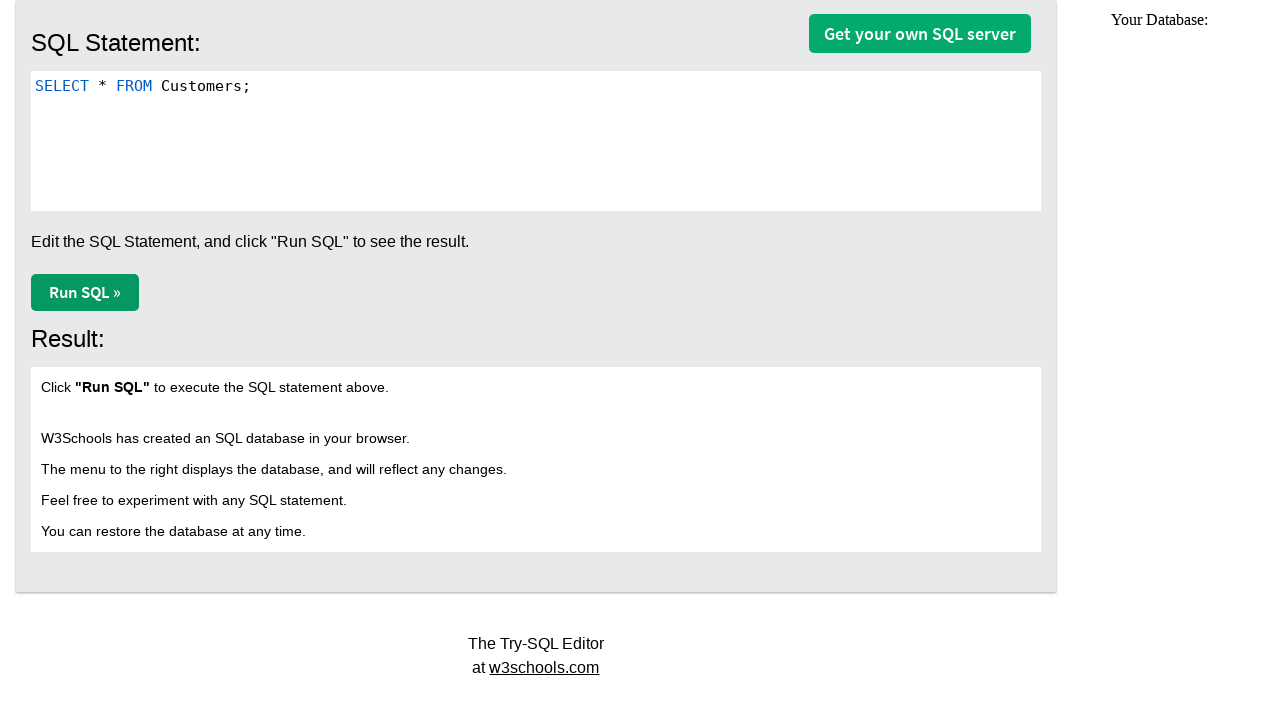

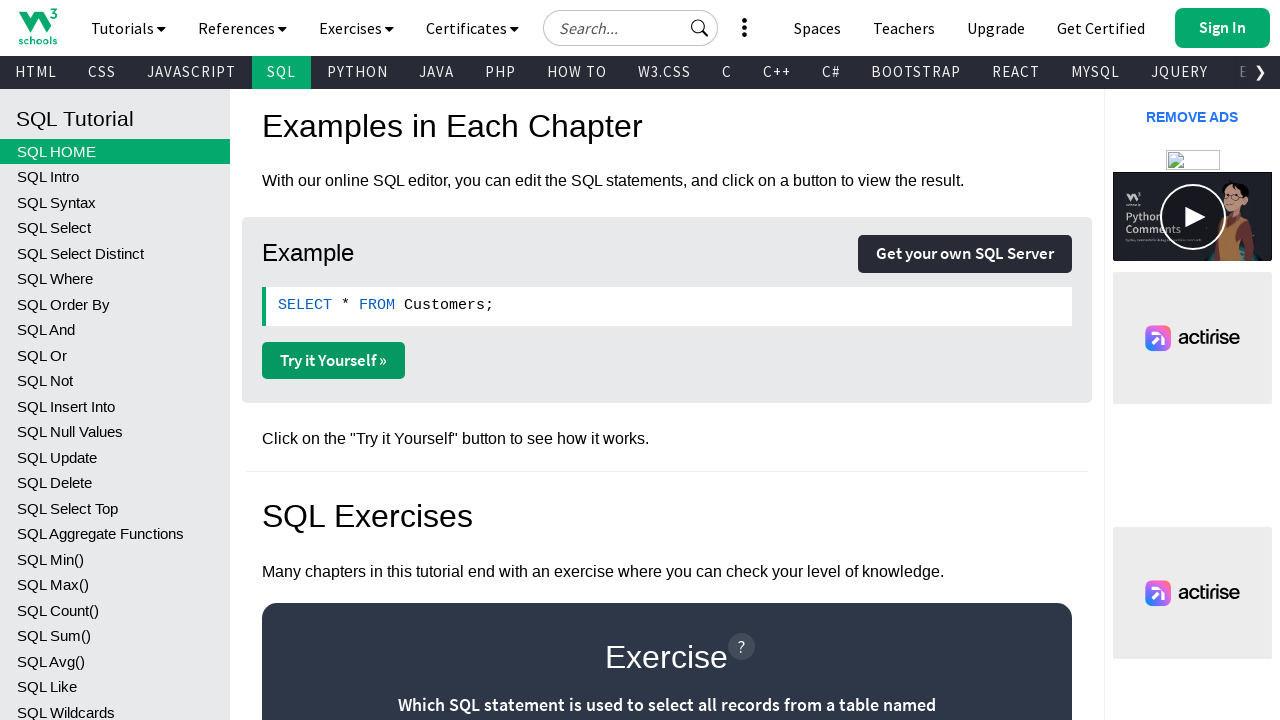